Navigates to the form authentication page and verifies the h2 heading text

Starting URL: https://the-internet.herokuapp.com/

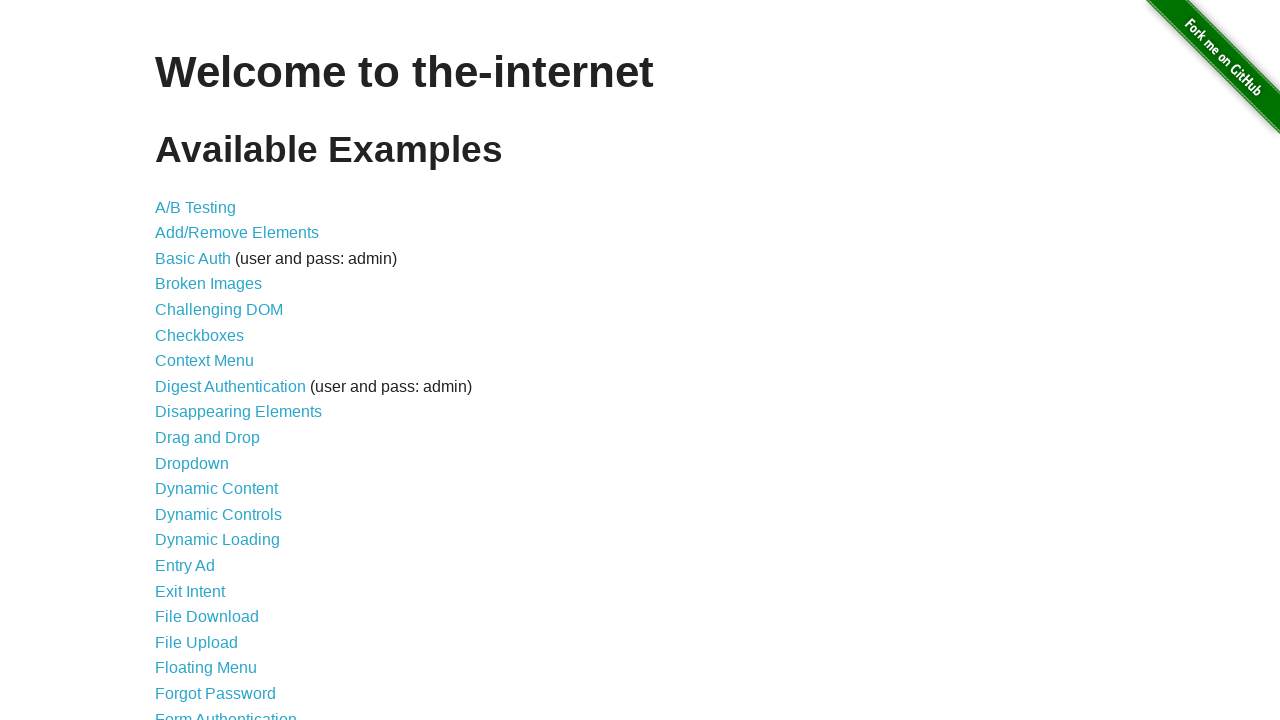

Clicked on Form Authentication link at (226, 712) on #content > ul > li:nth-child(21) > a
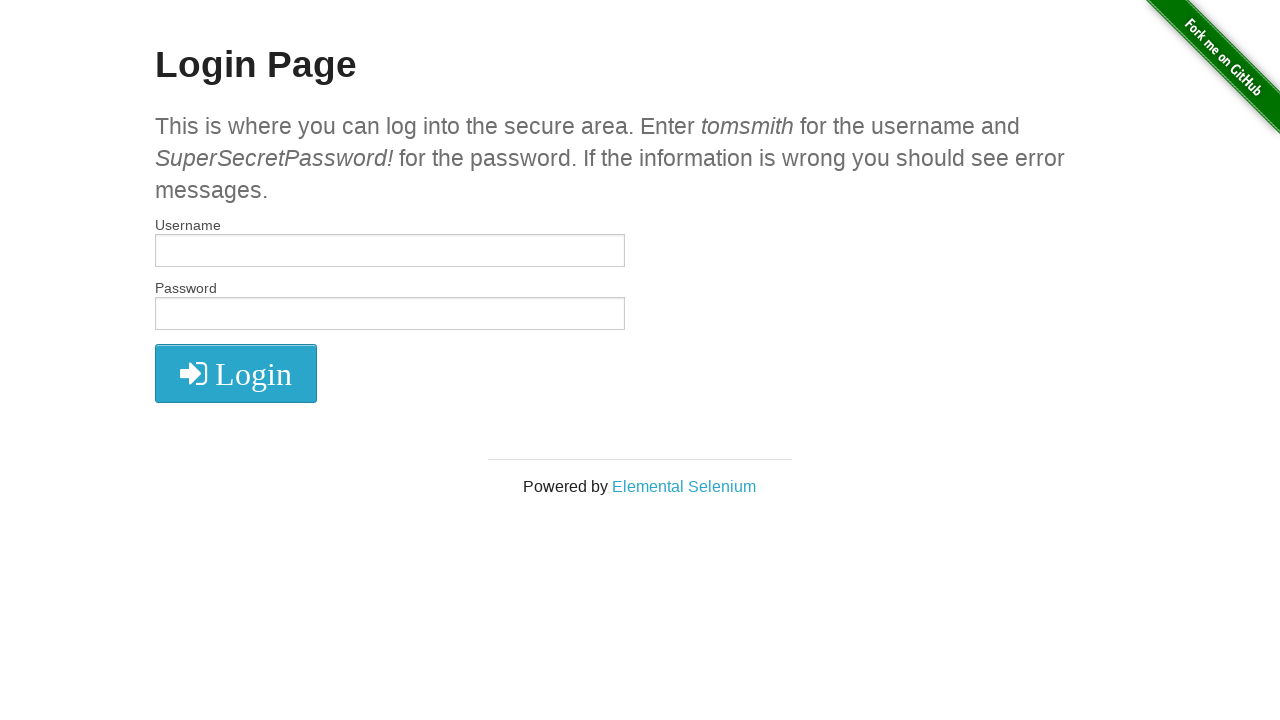

Retrieved h2 heading text
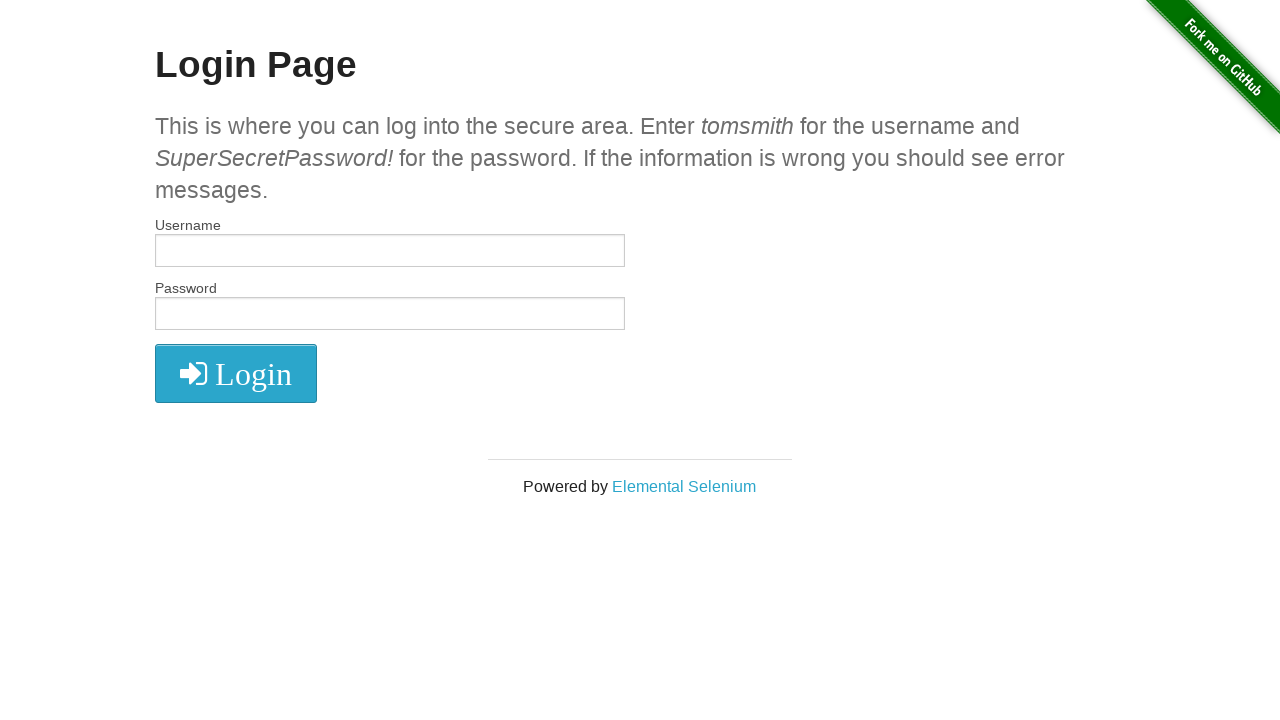

Verified h2 heading text is 'Login Page'
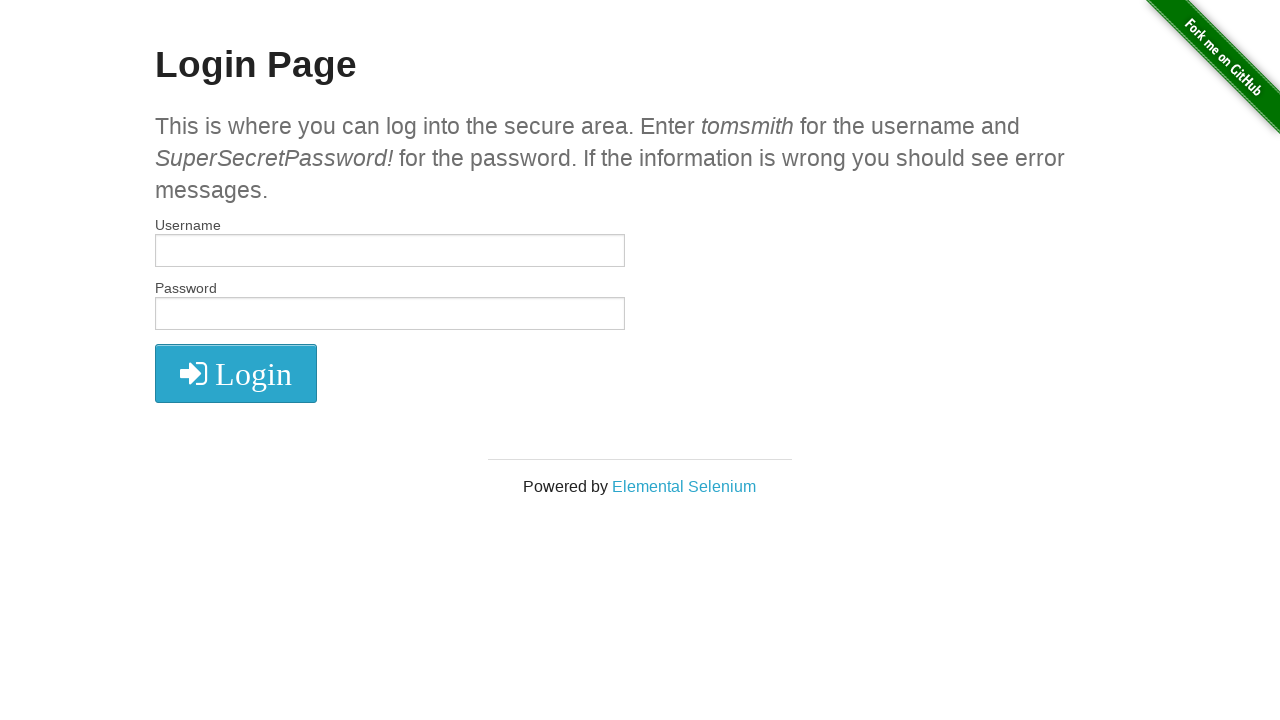

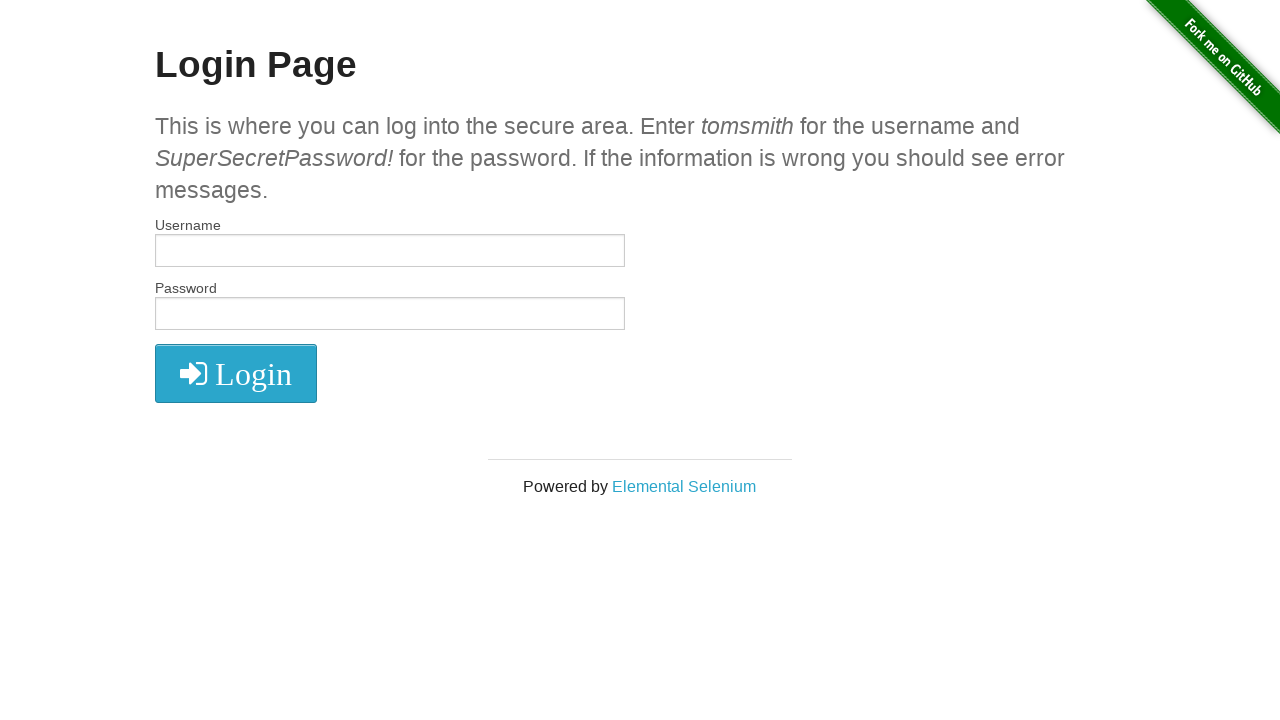